Tests navigation timeout by navigating from the Playwright homepage to the API documentation page with a specified timeout

Starting URL: https://playwright.dev/

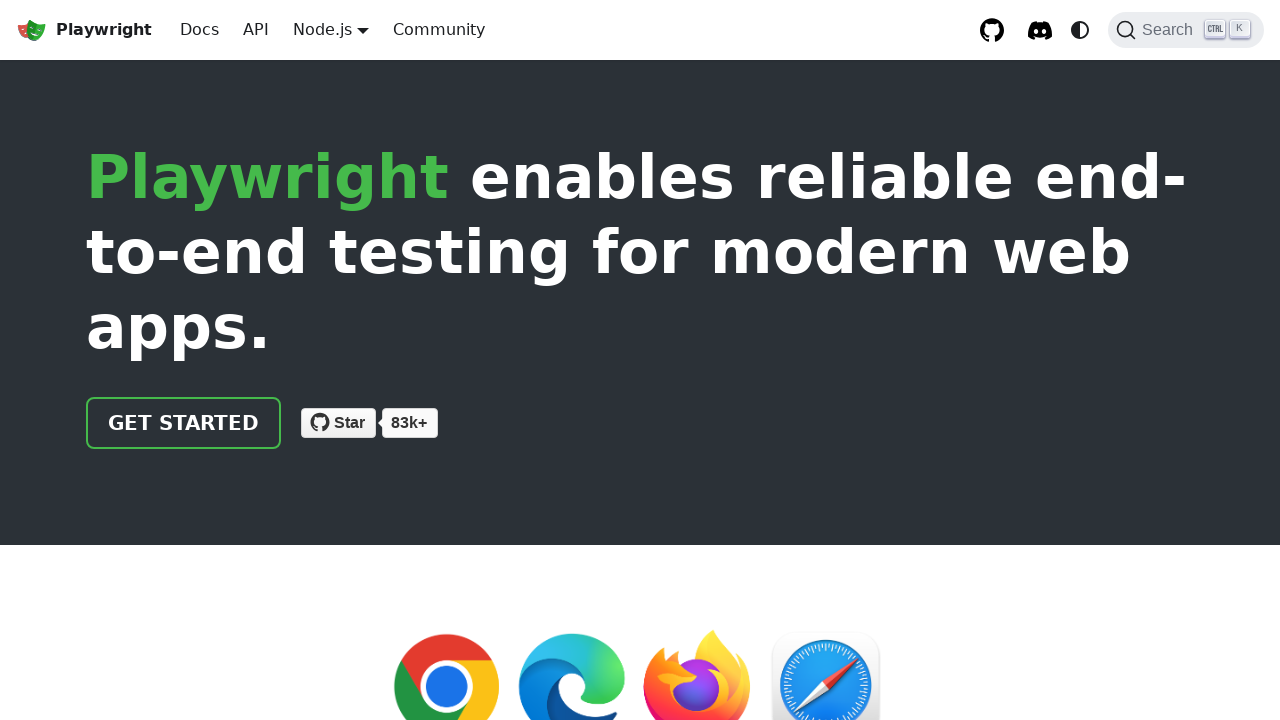

Navigated to Playwright API documentation page with 60 second timeout
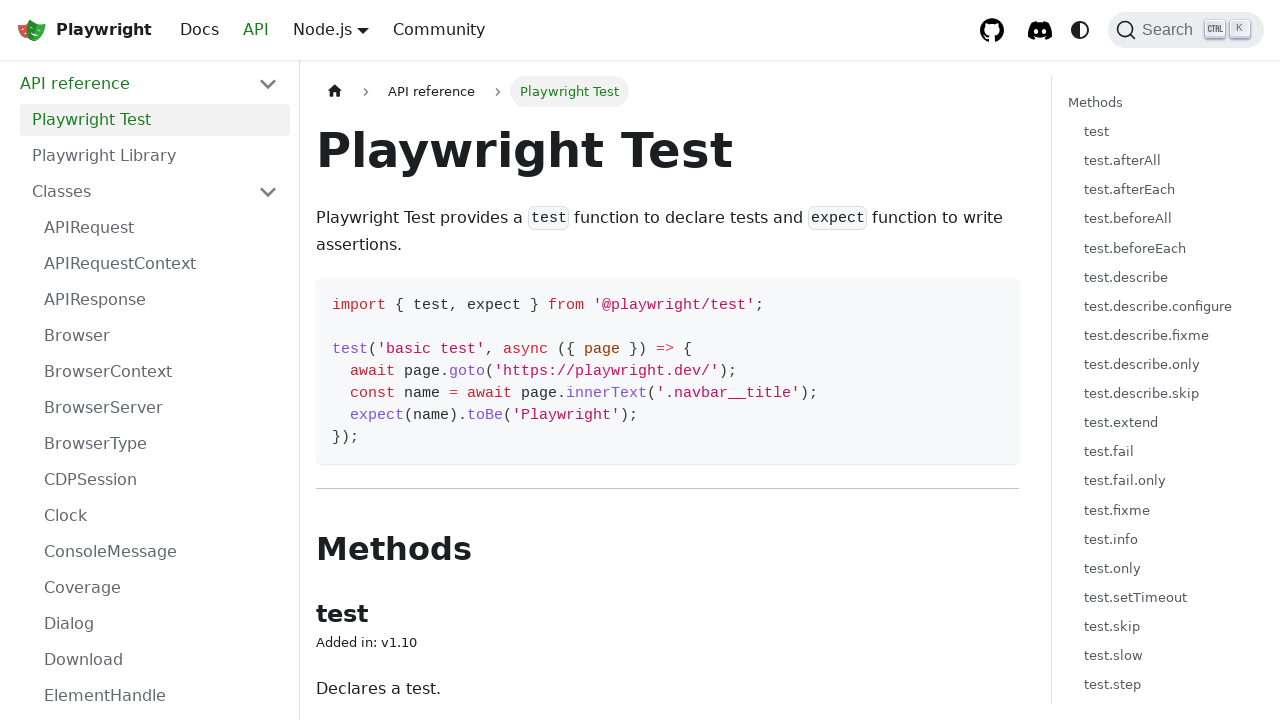

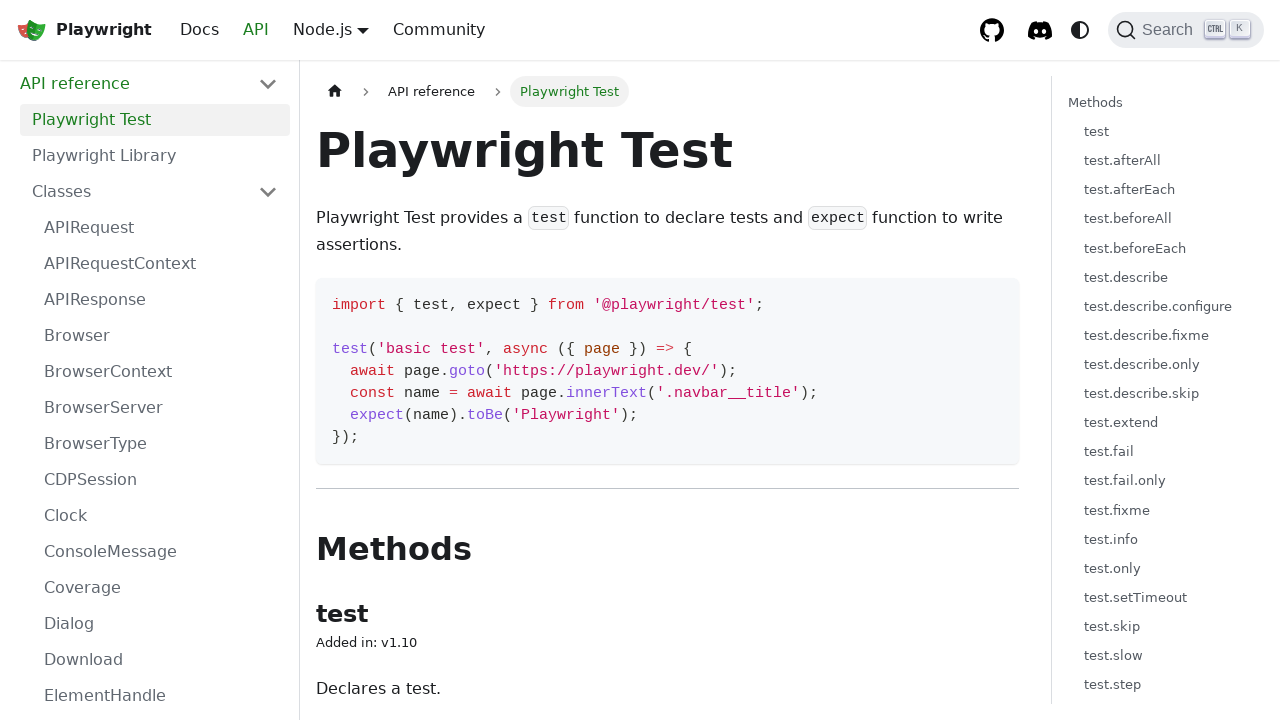